Tests the Python.org website search functionality by searching for "pycon" and verifying results are returned

Starting URL: http://www.python.org

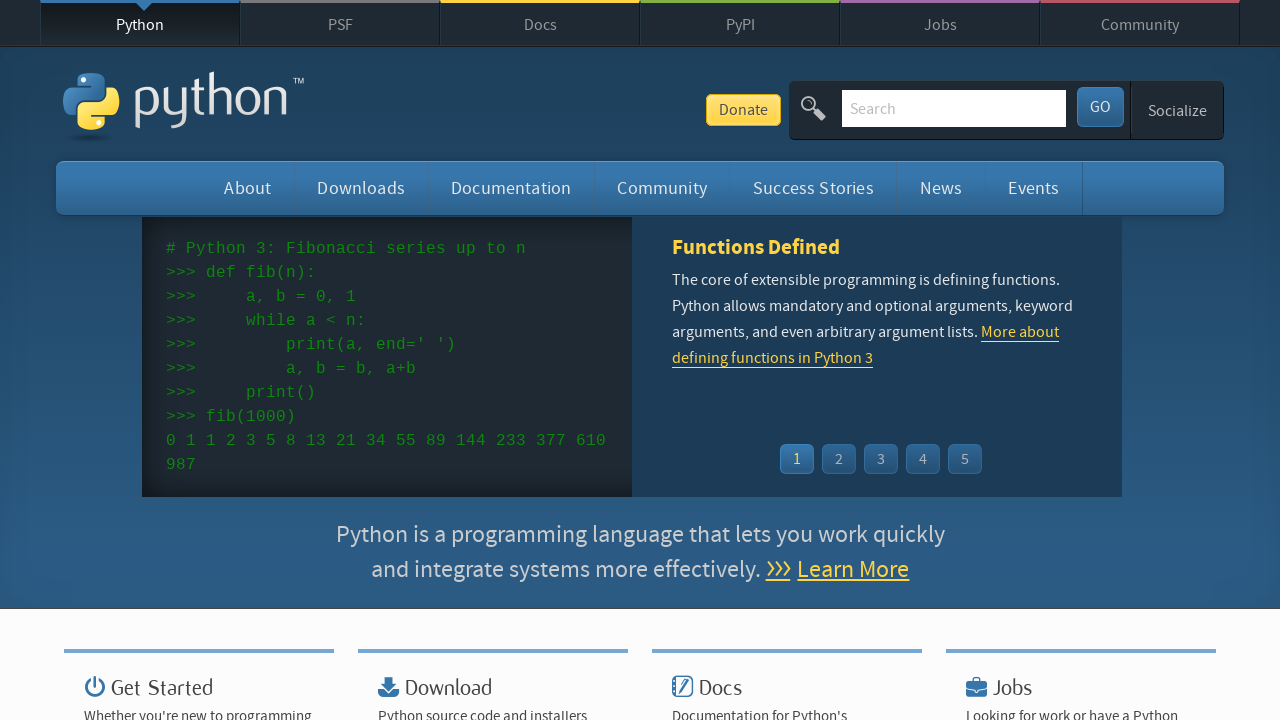

Verified page title contains 'Python'
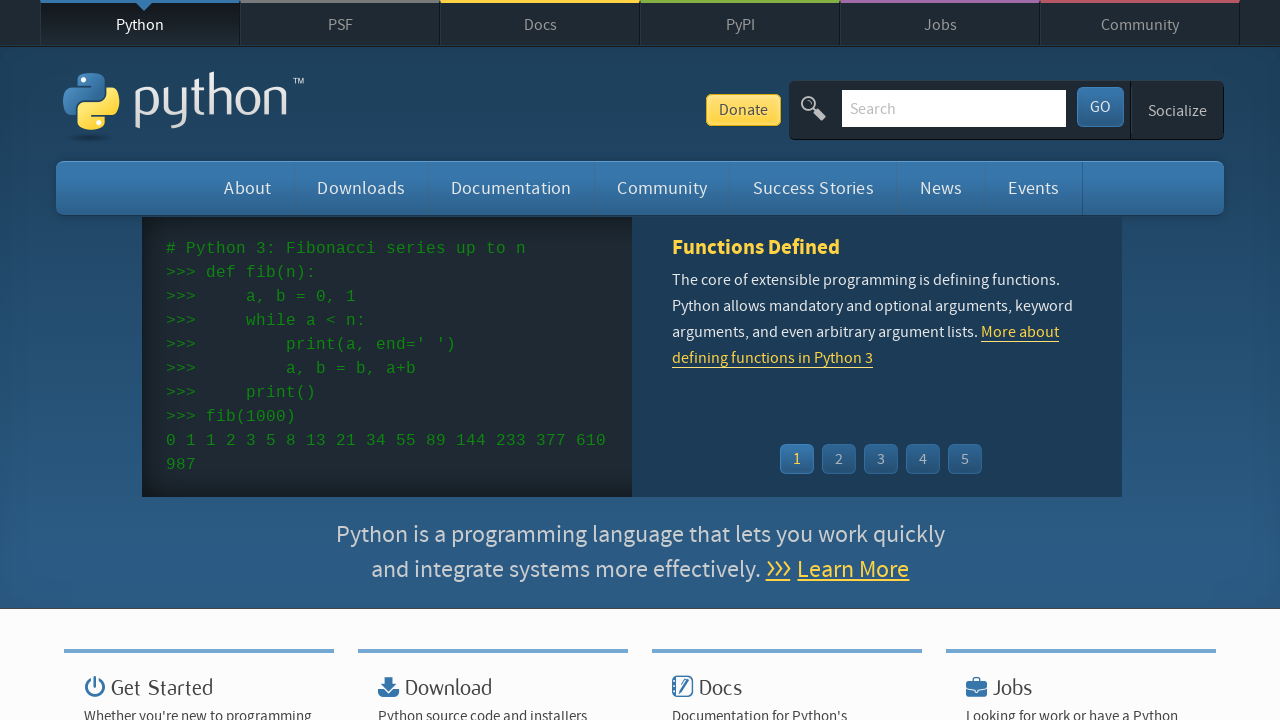

Cleared search box on input[name='q']
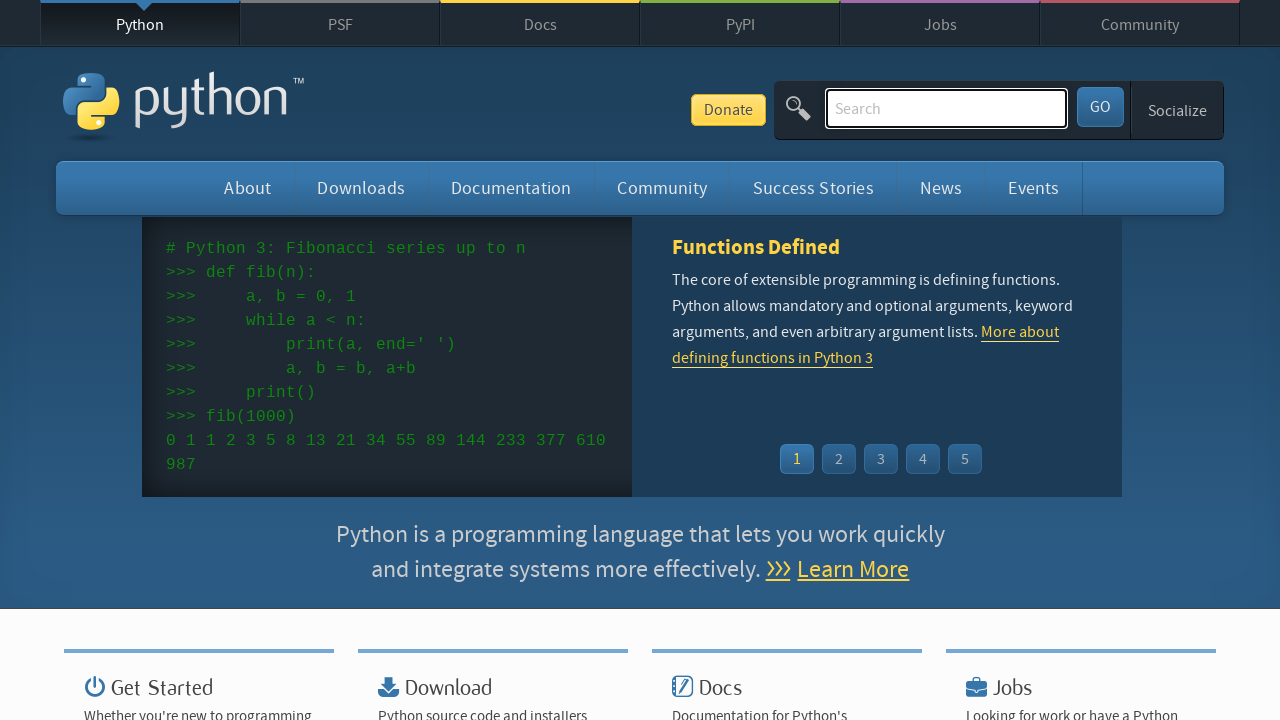

Filled search box with 'pycon' on input[name='q']
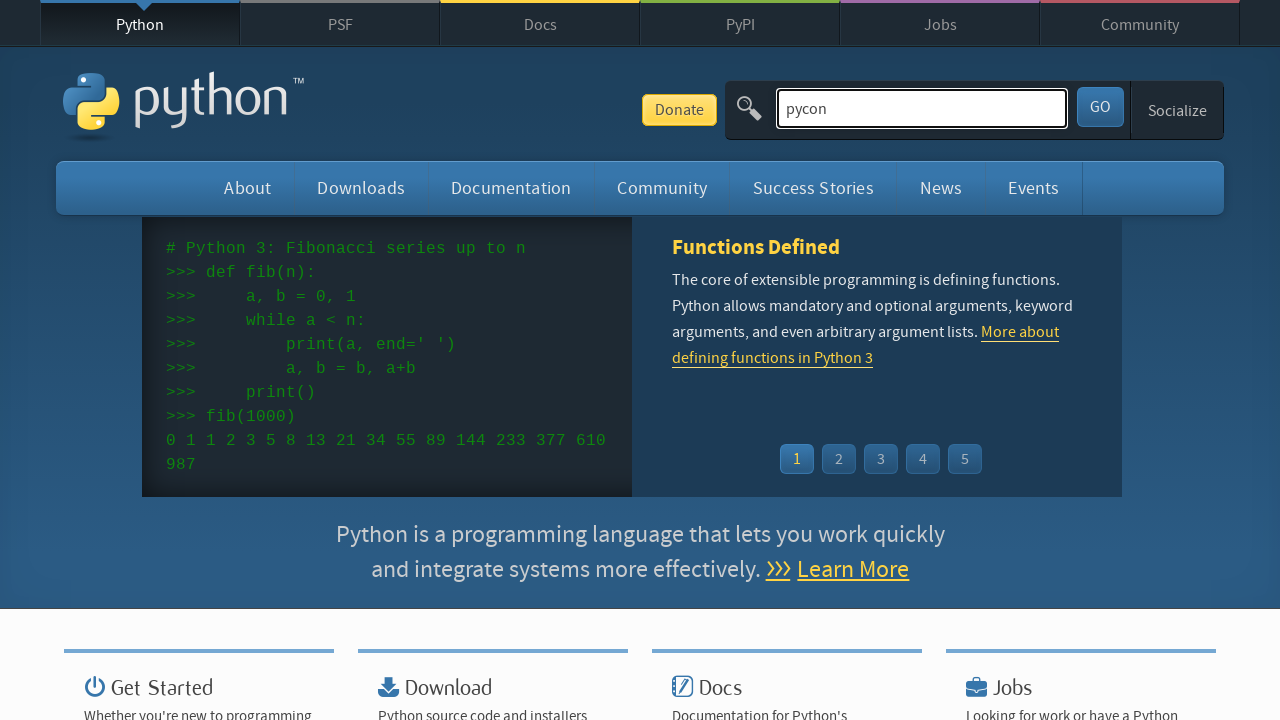

Submitted search by pressing Enter on input[name='q']
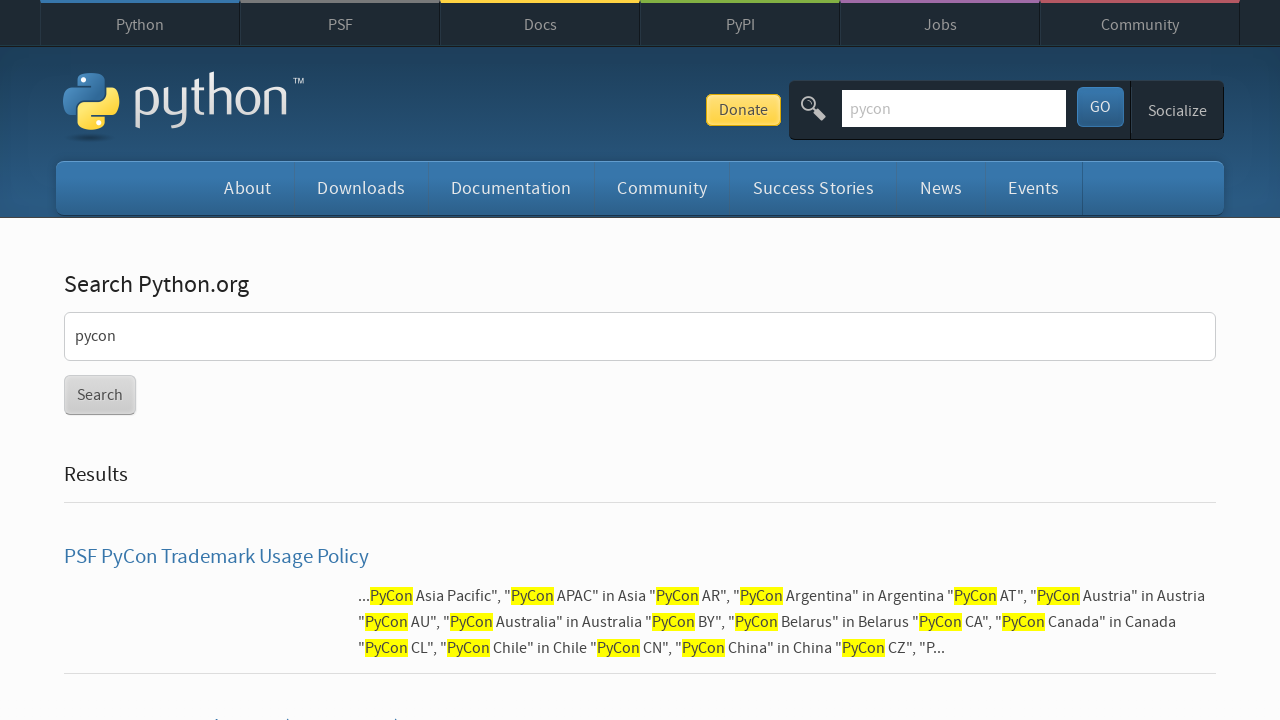

Waited for page to load (networkidle)
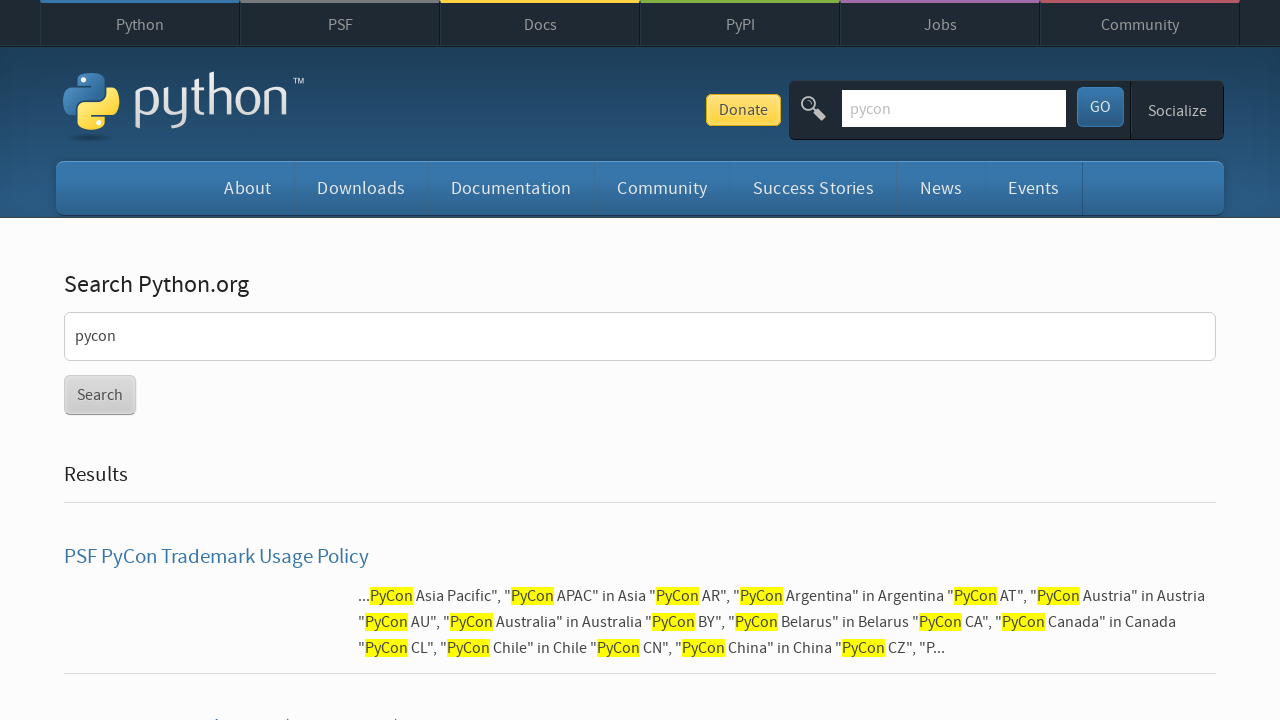

Verified search results were returned (no 'No results found' message)
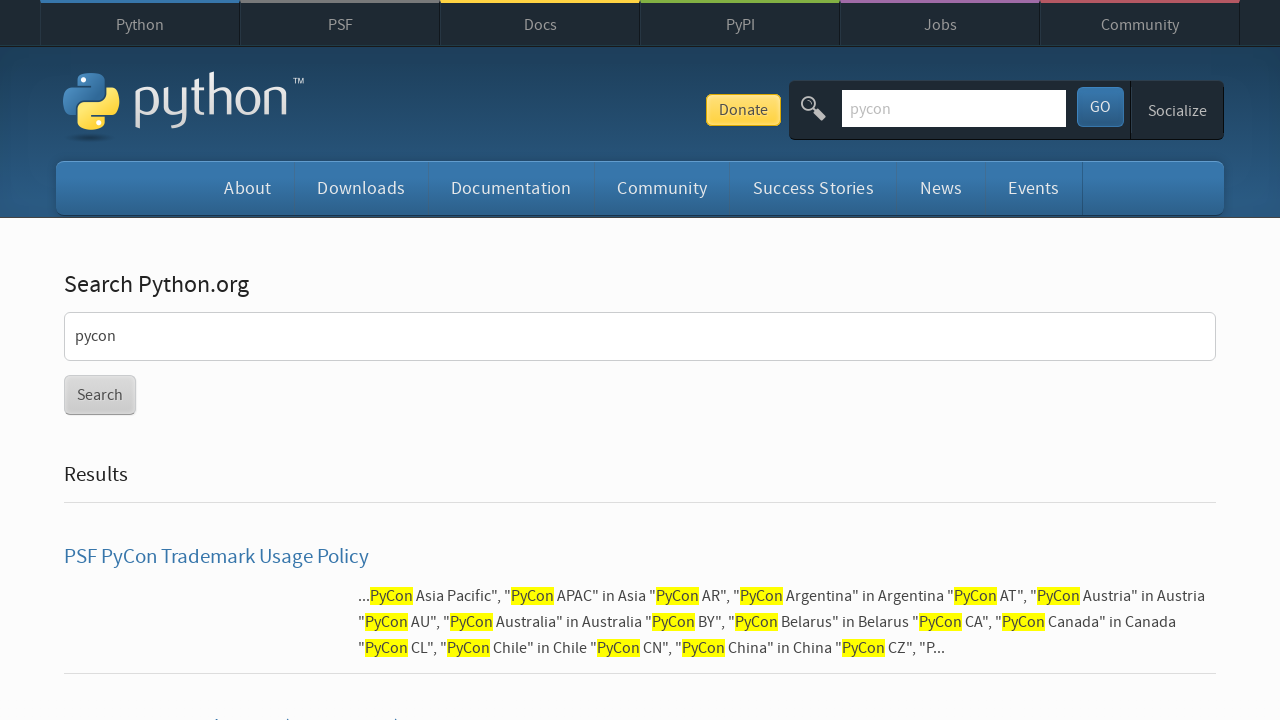

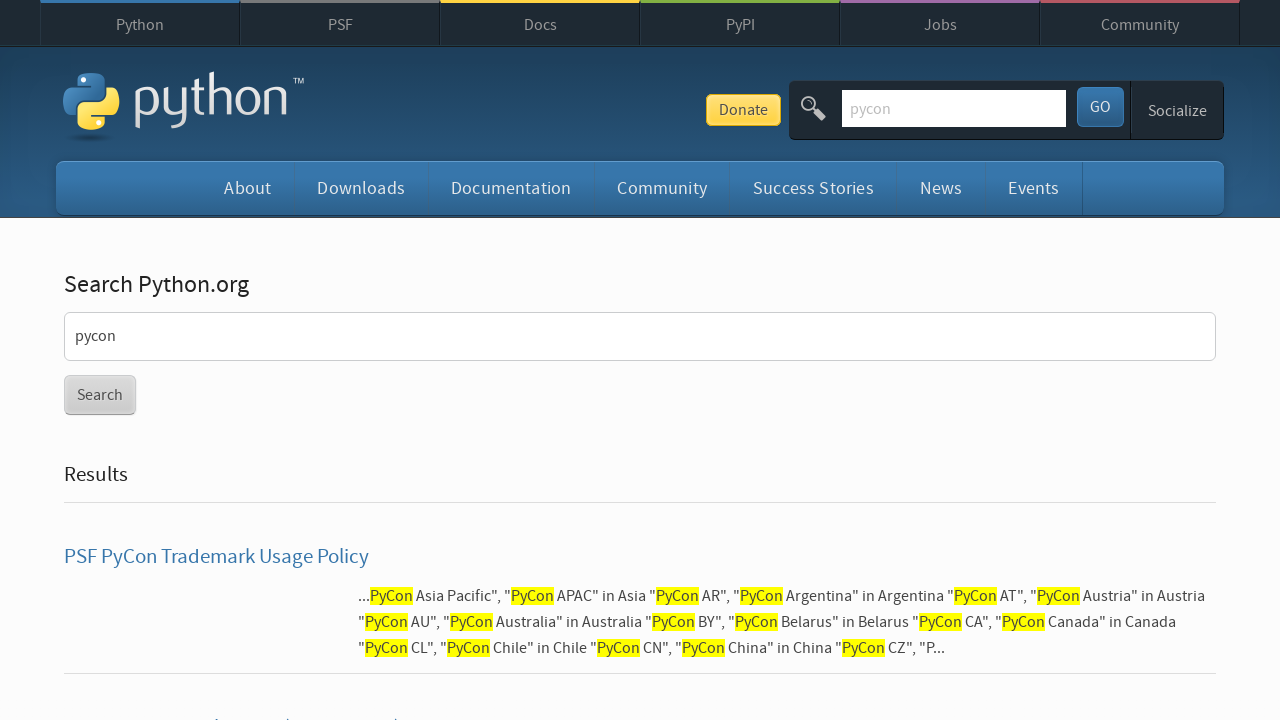